Tests clicking a link element by locating it using its text content

Starting URL: https://demoqa.com/links

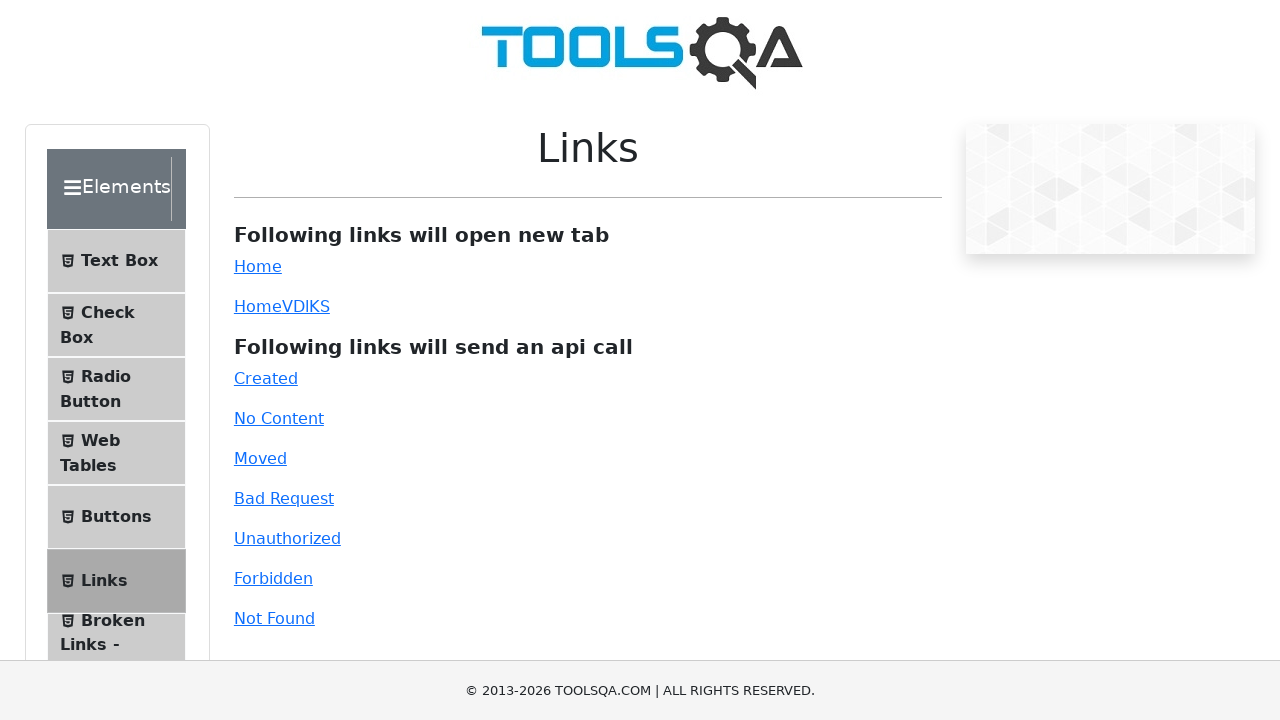

Clicked the 'Created' link element by text content at (266, 378) on internal:text="Created"i
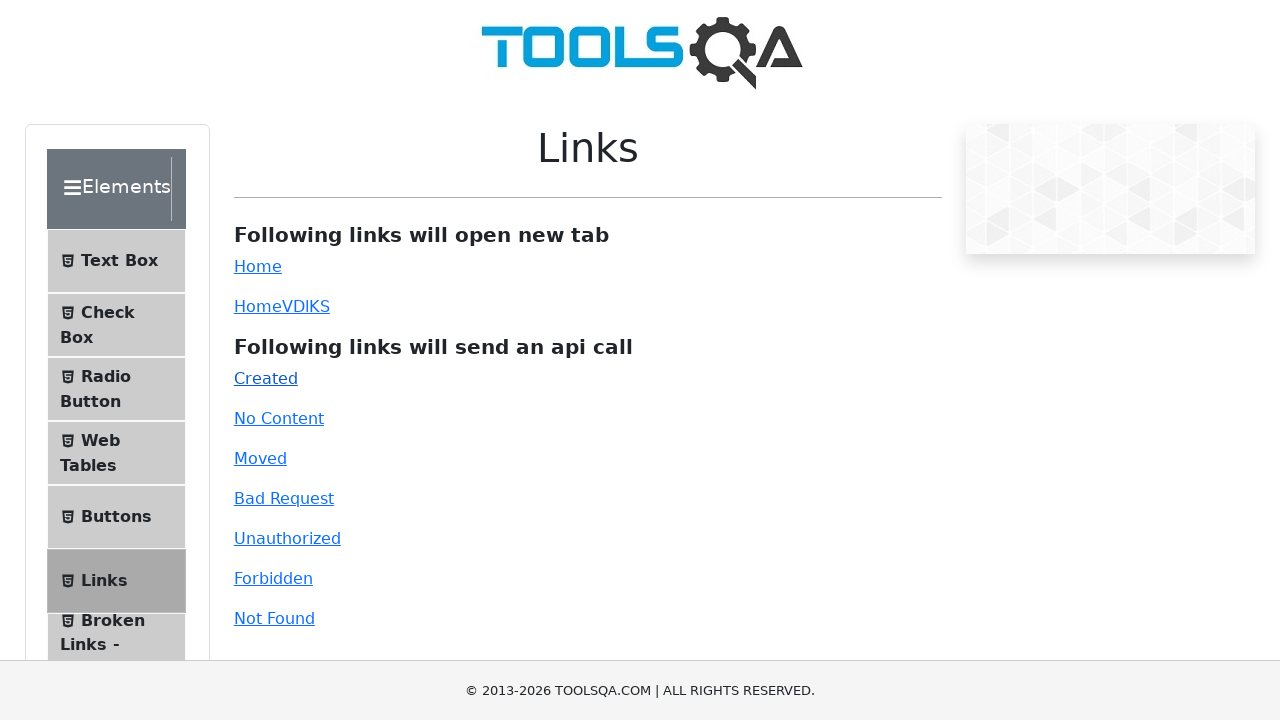

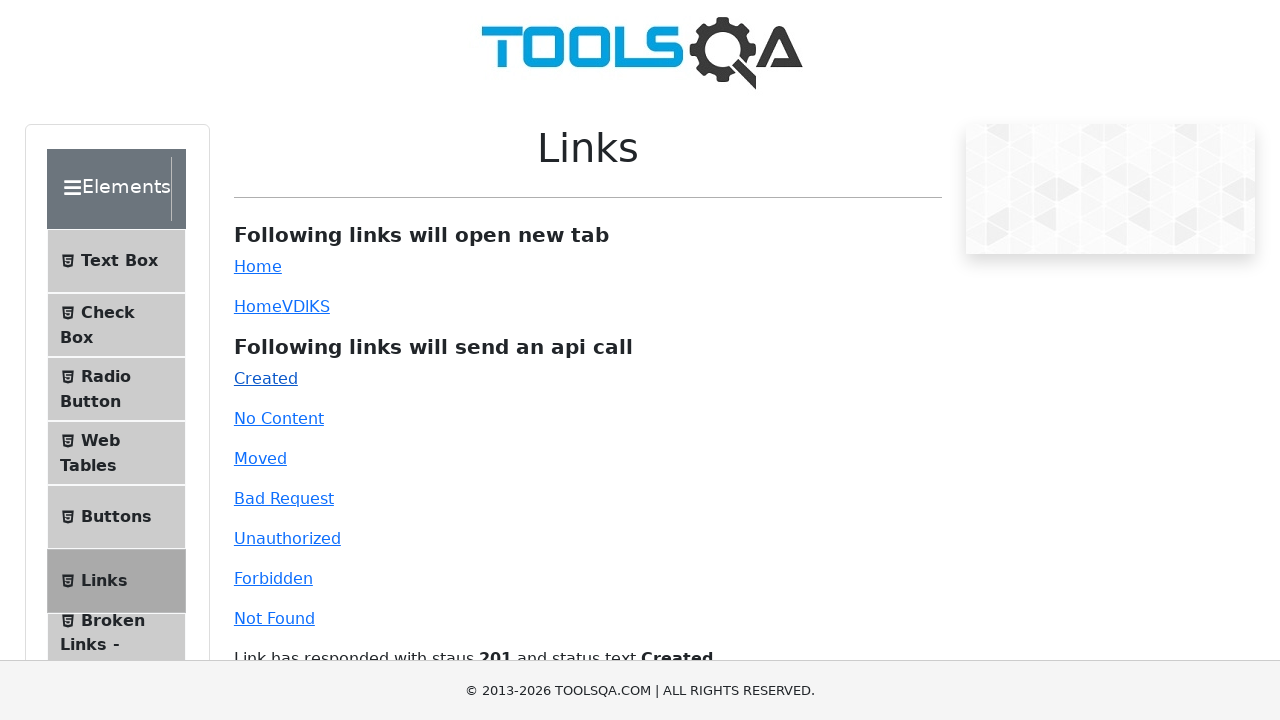